Tests dropdown selection functionality by selecting options from both a single-select dropdown and a multi-select dropdown

Starting URL: https://demoqa.com/select-menu

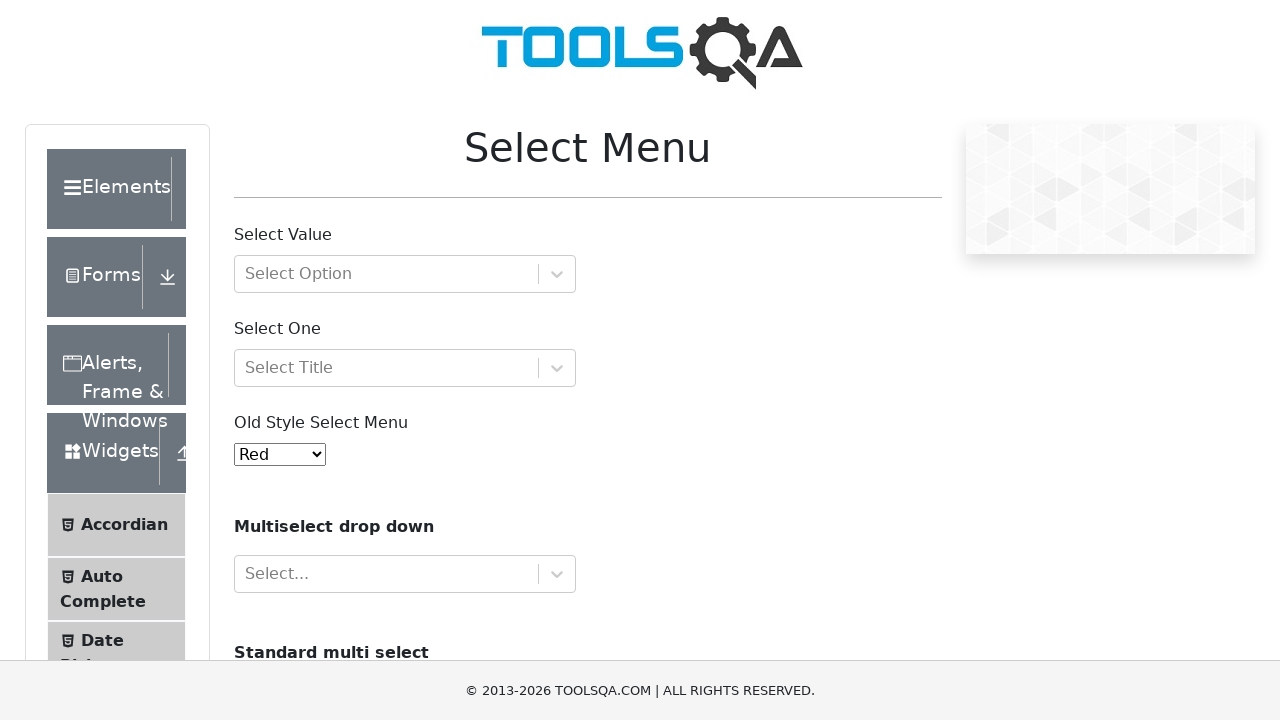

Selected 'Black' from the old style select menu on #oldSelectMenu
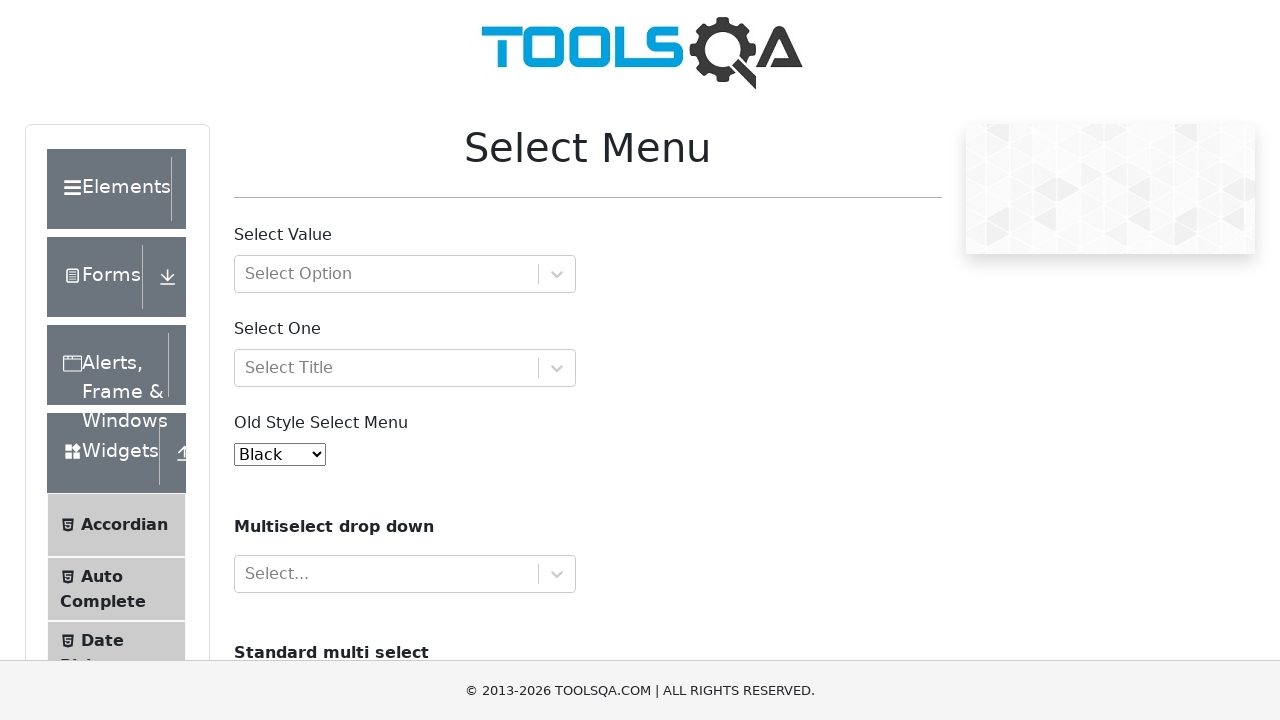

Selected 'Volvo' from the multi-select dropdown on #cars
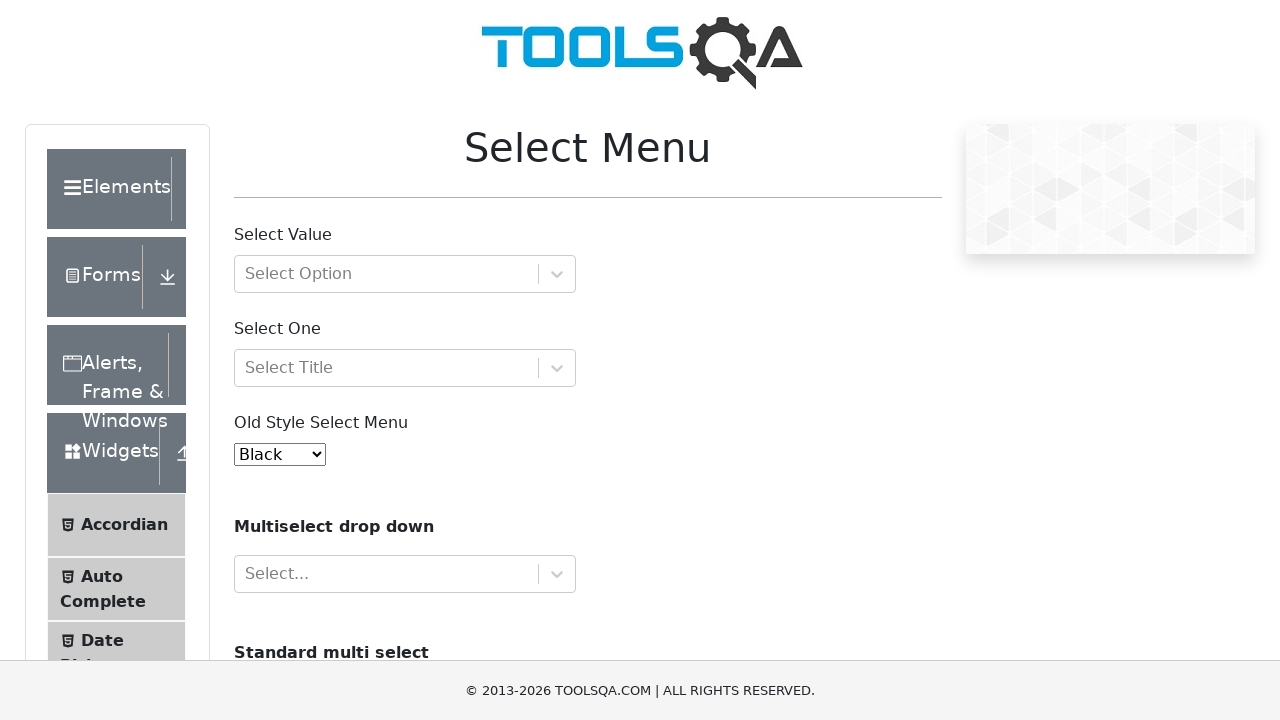

Selected 'Audi' from the multi-select dropdown on #cars
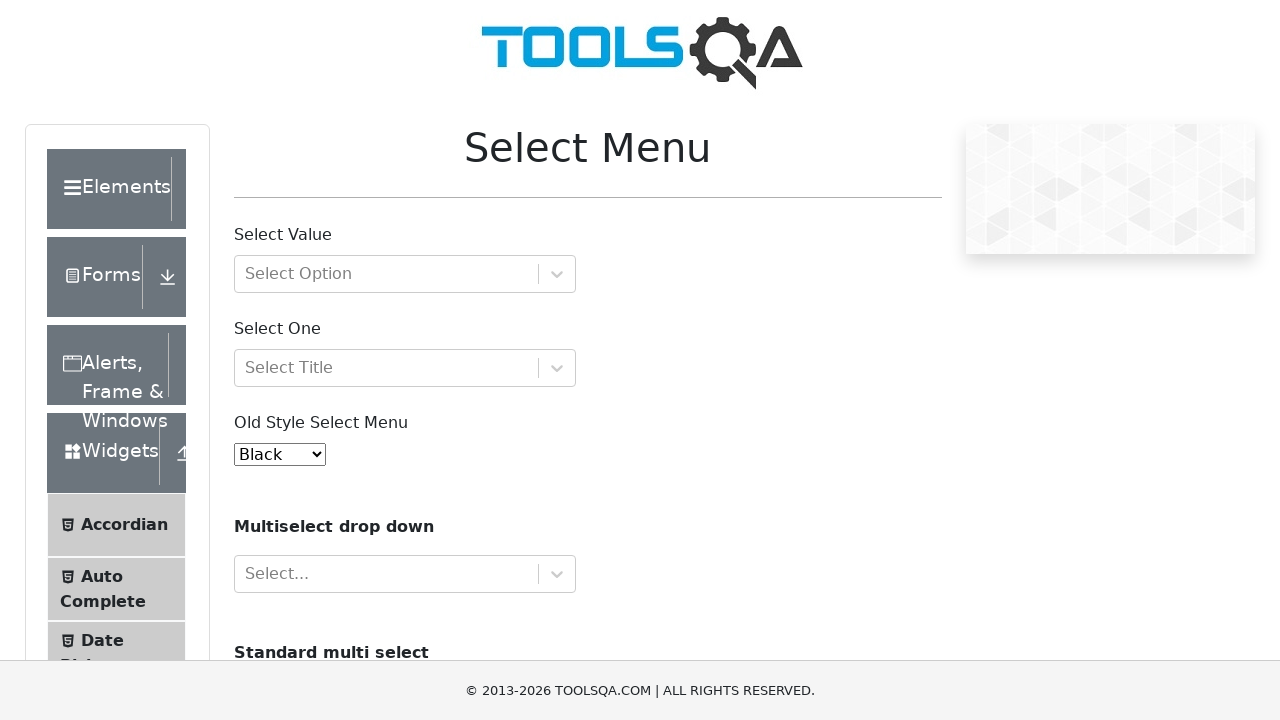

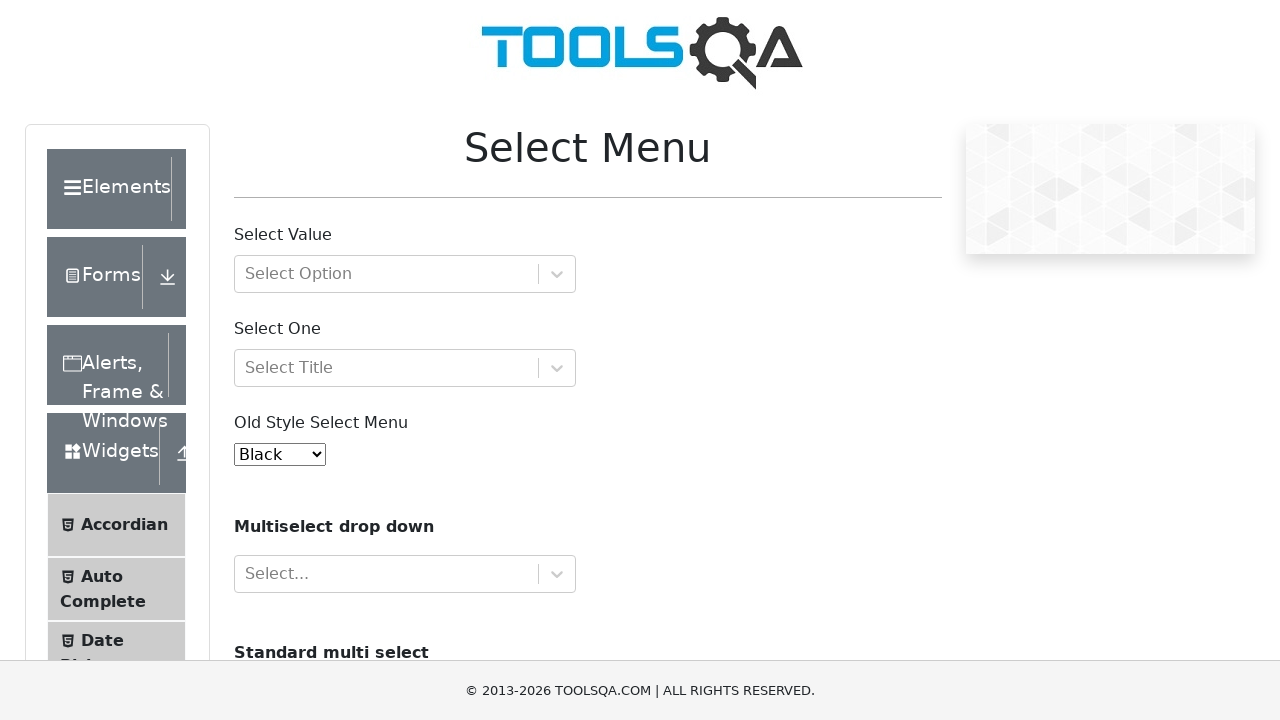